Tests the homepage by navigating to it and verifying the page title matches the expected furniture store title.

Starting URL: http://www.homeandstuff.com/

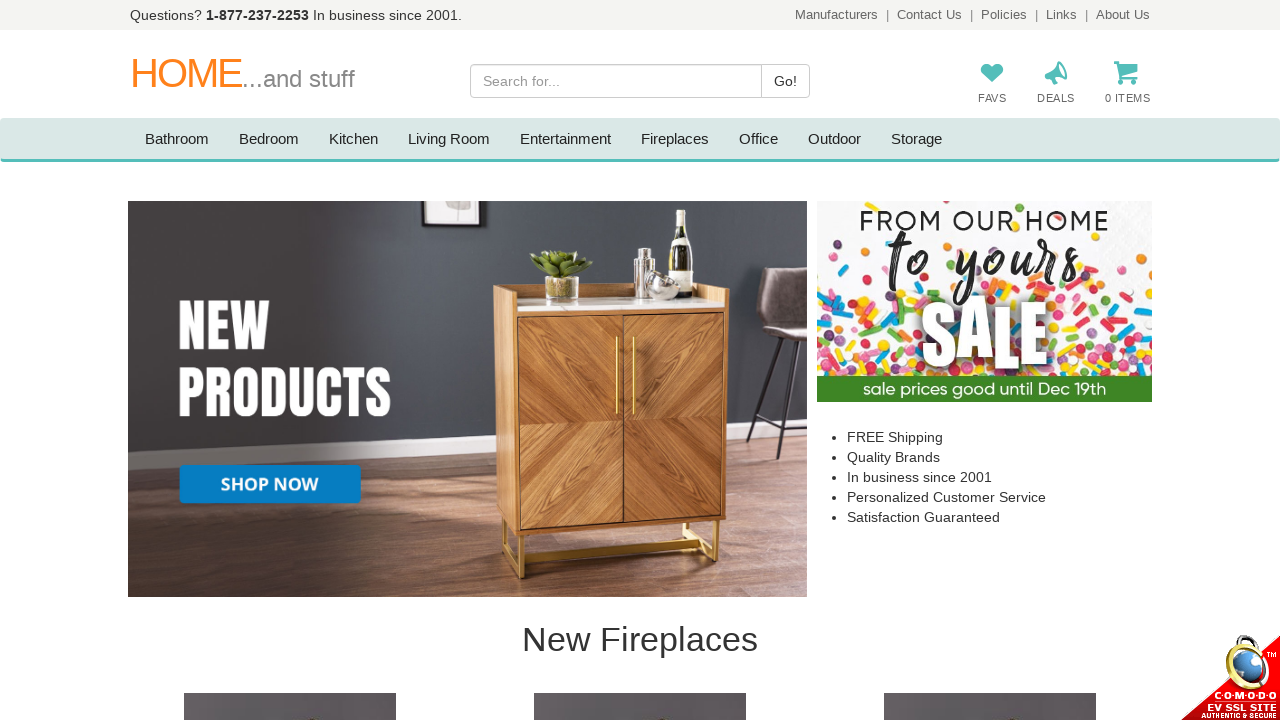

Navigated to Home and Stuff homepage
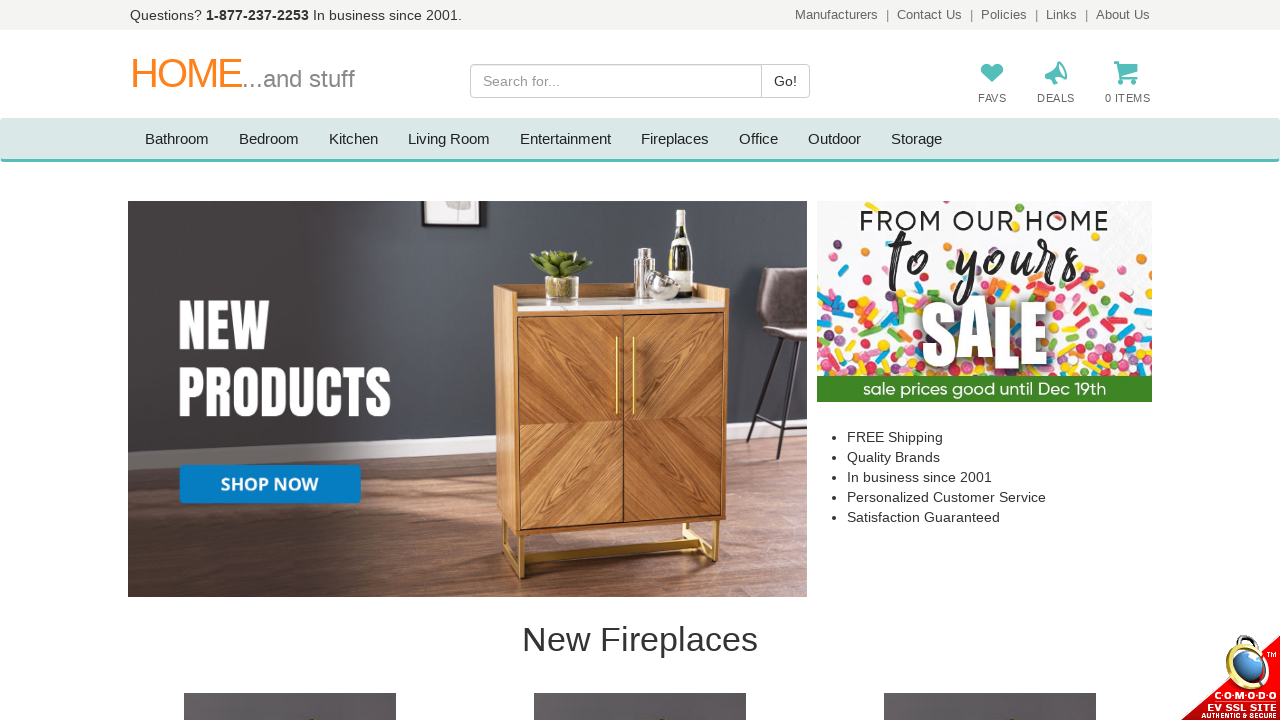

Retrieved page title from homepage
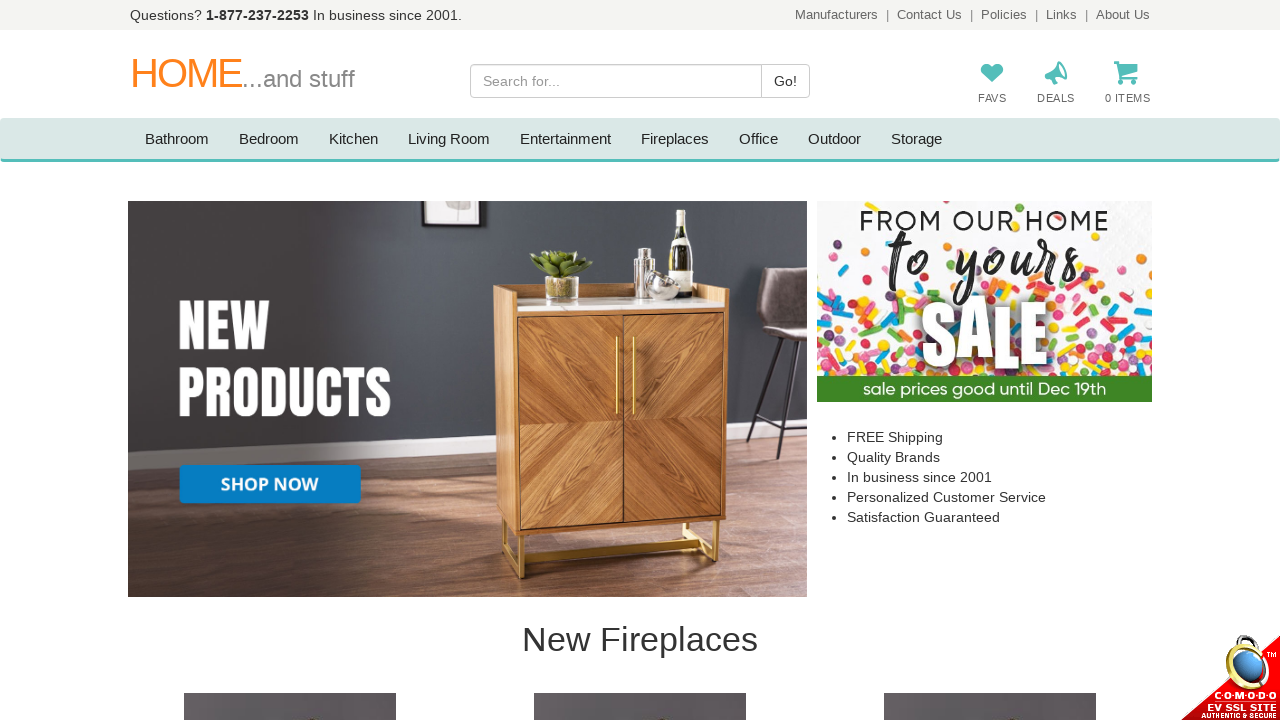

Verified page title matches expected furniture store title
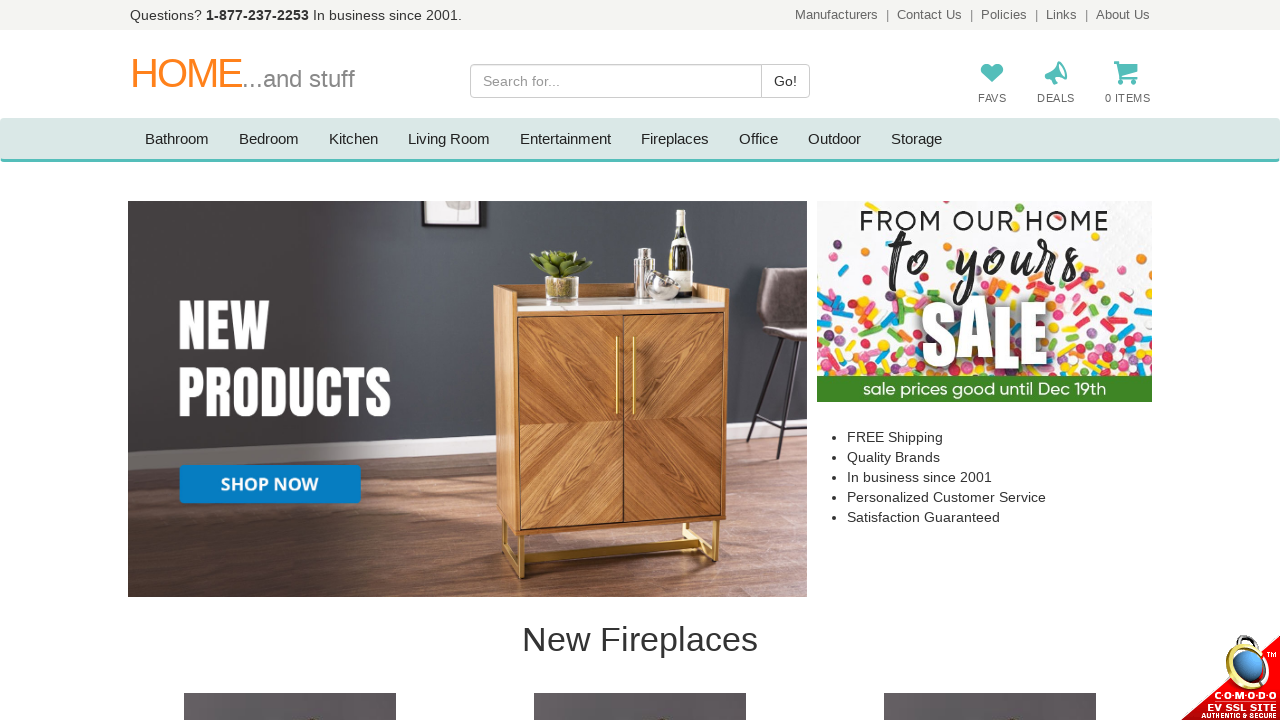

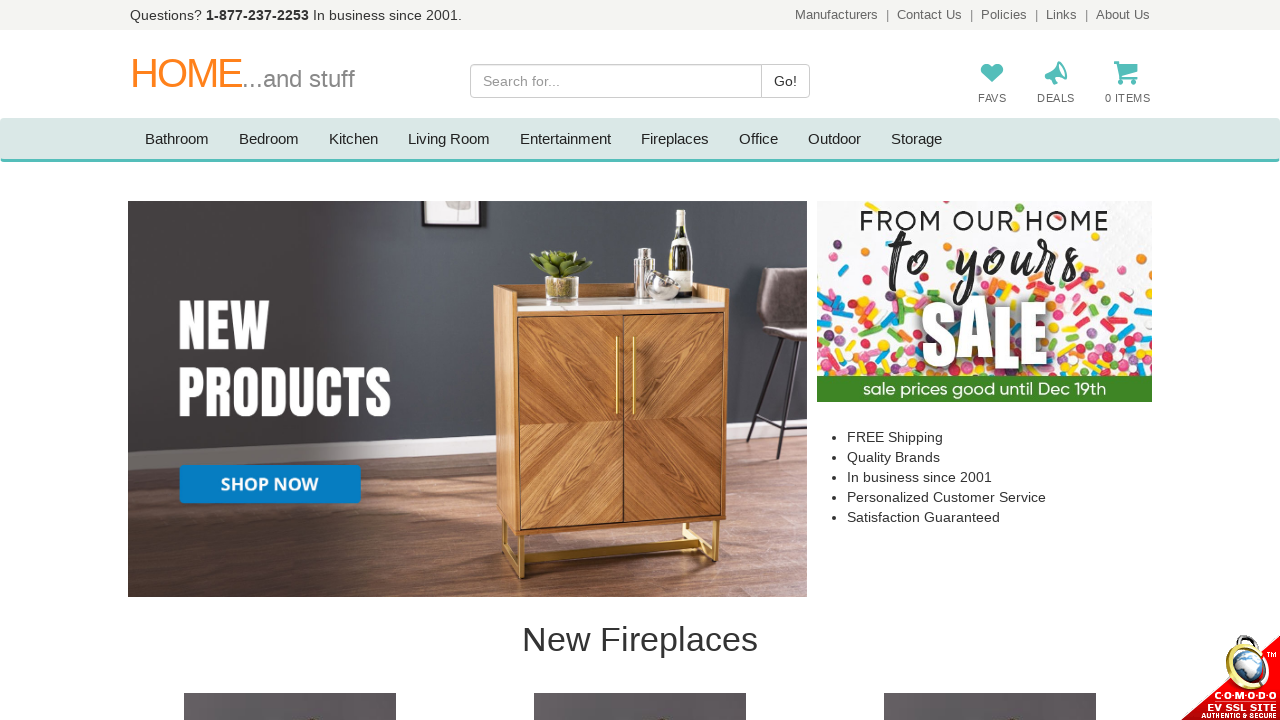